Tests JavaScript-based click on a checkbox element using JavaScript execution to click the first checkbox on the page

Starting URL: http://the-internet.herokuapp.com/checkboxes

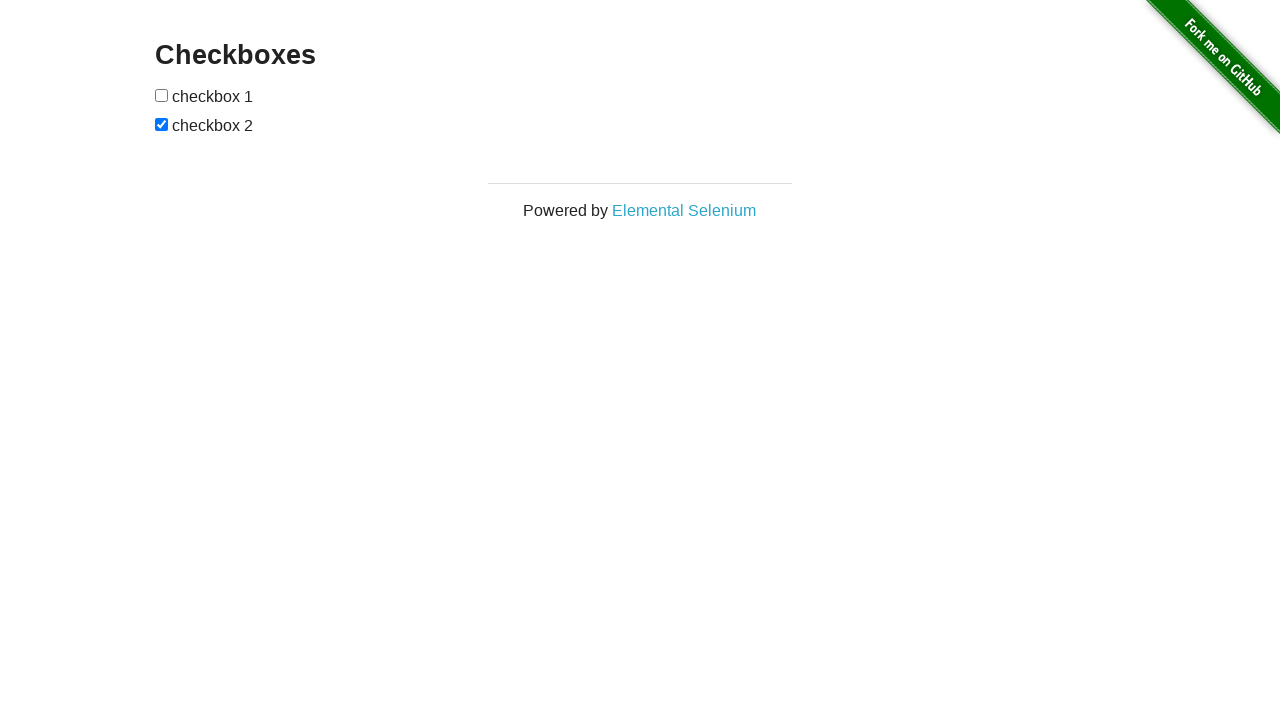

Waited for first checkbox element to exist on the page
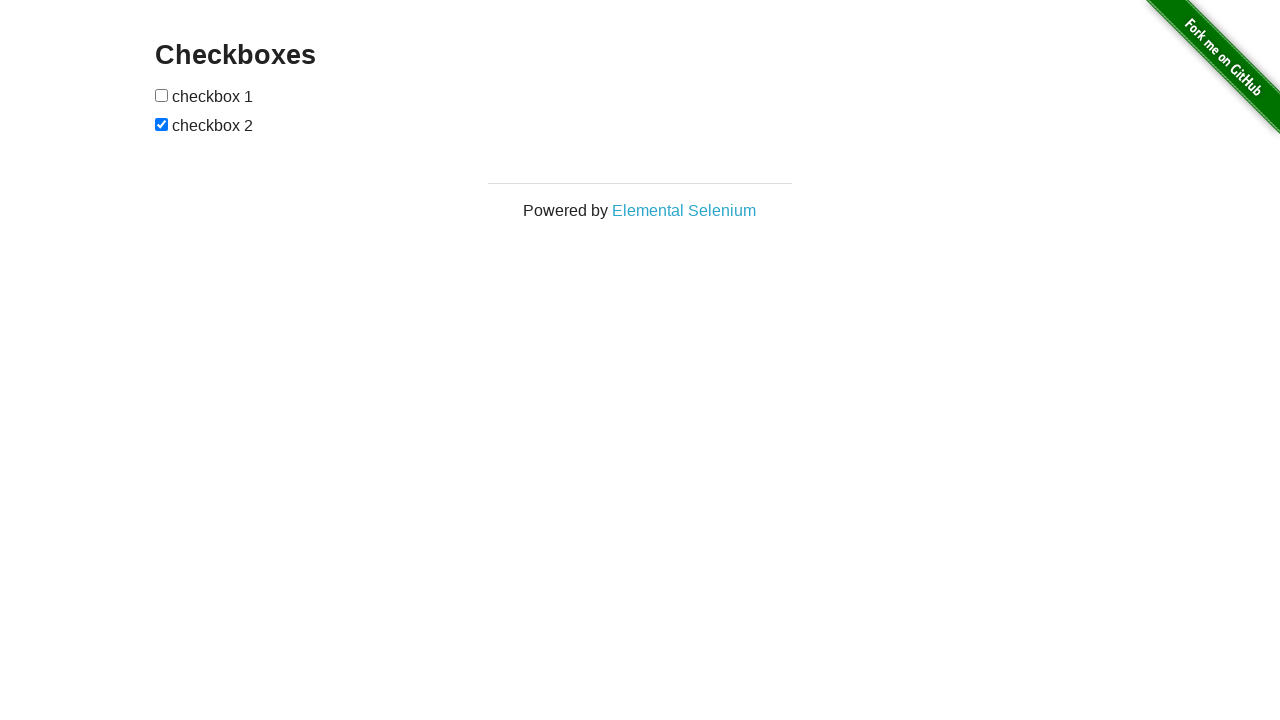

Clicked first checkbox using JavaScript execution
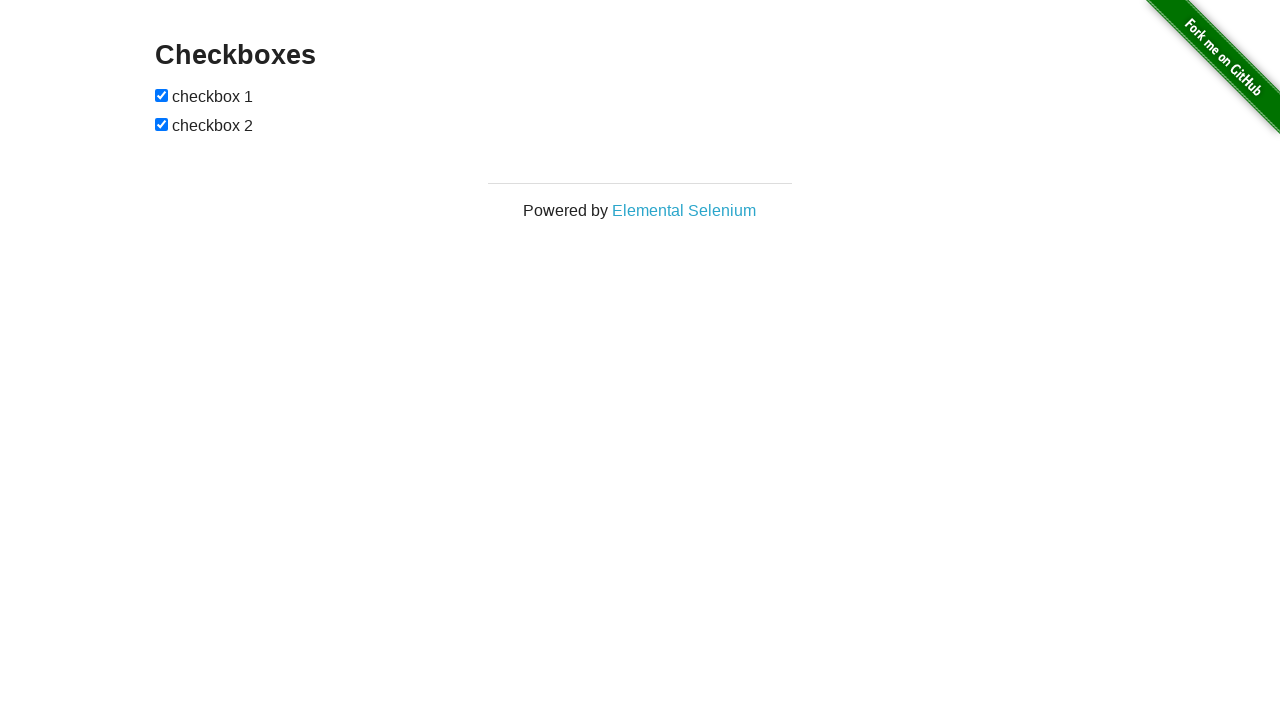

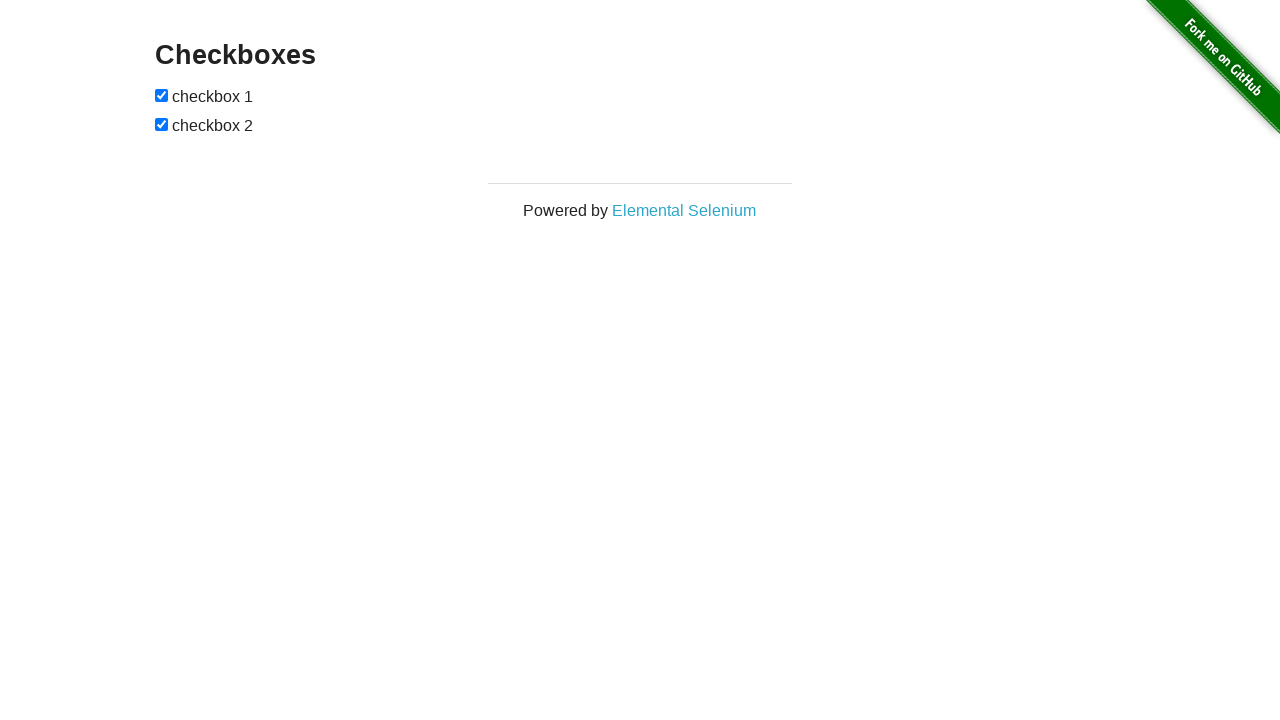